Tests the order confirmation details by adding two products to cart, completing checkout, and verifying that the confirmation includes the customer name and card number.

Starting URL: https://demoblaze.com/

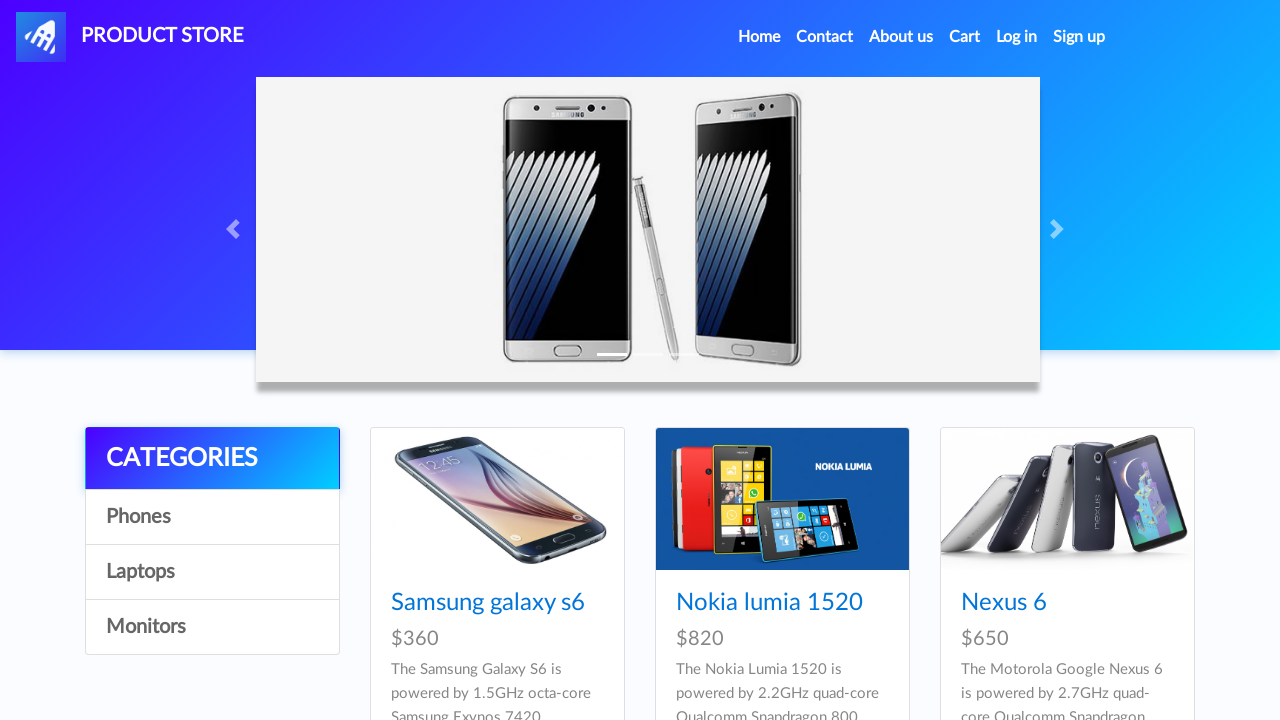

Clicked on Samsung Galaxy S6 product at (497, 499) on a[href='prod.html?idp_=1']
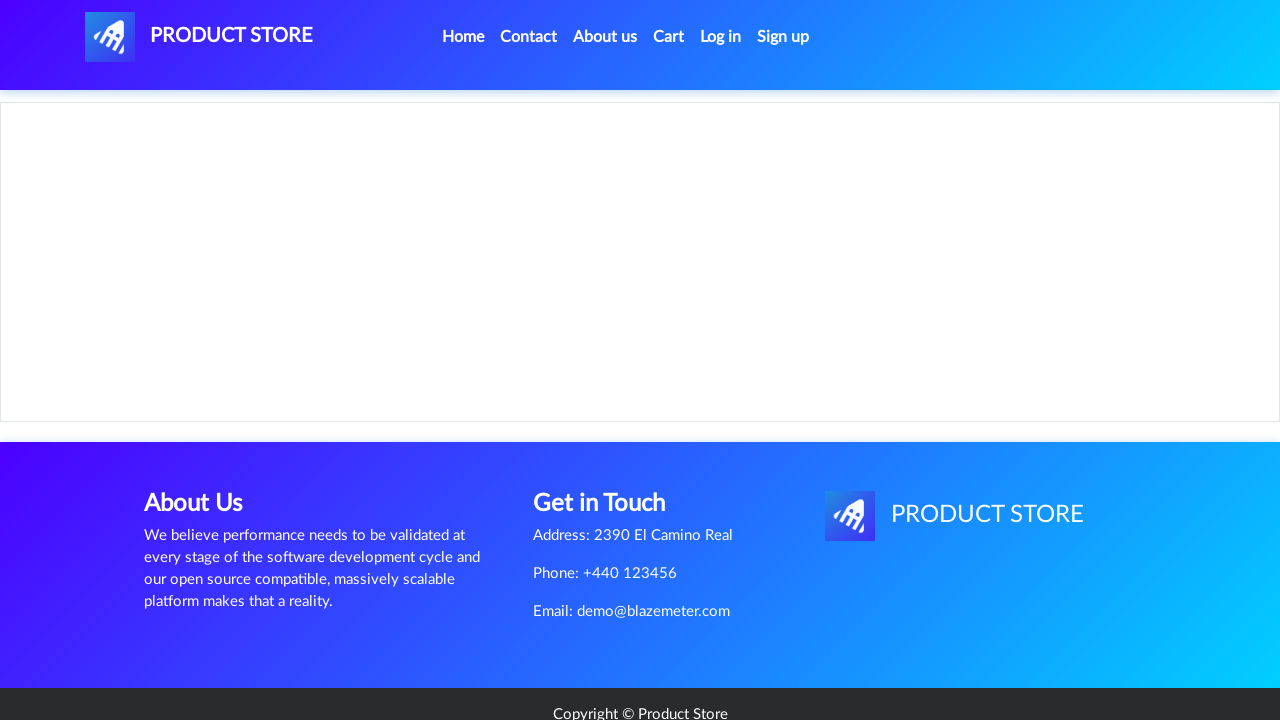

Clicked Add to cart button for first product at (610, 440) on a.btn.btn-success.btn-lg
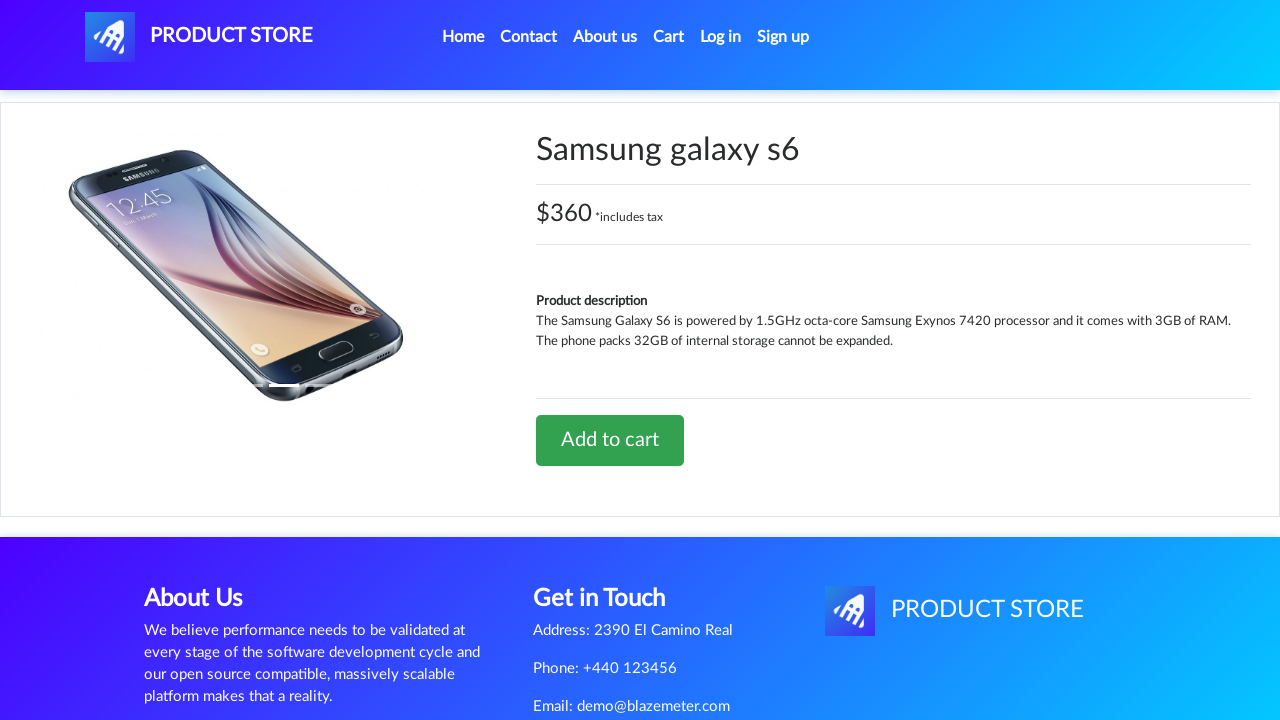

Accepted alert dialog for product added to cart
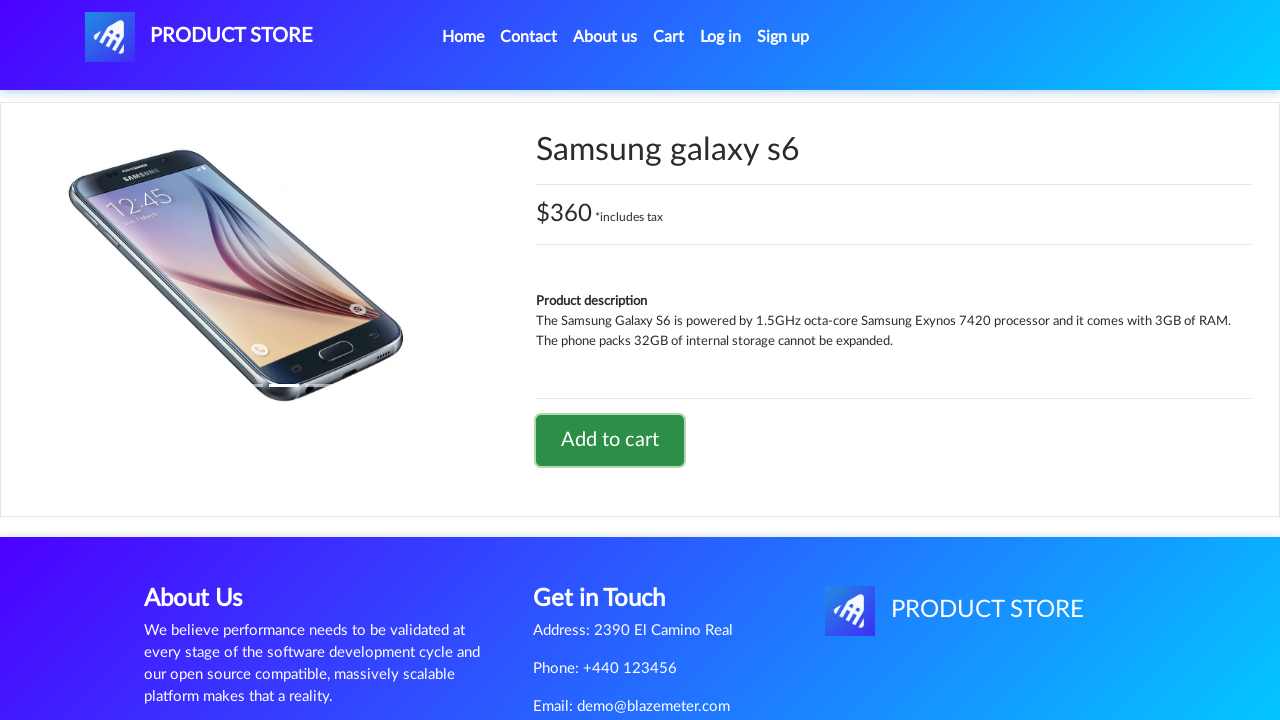

Waited for alert to dismiss
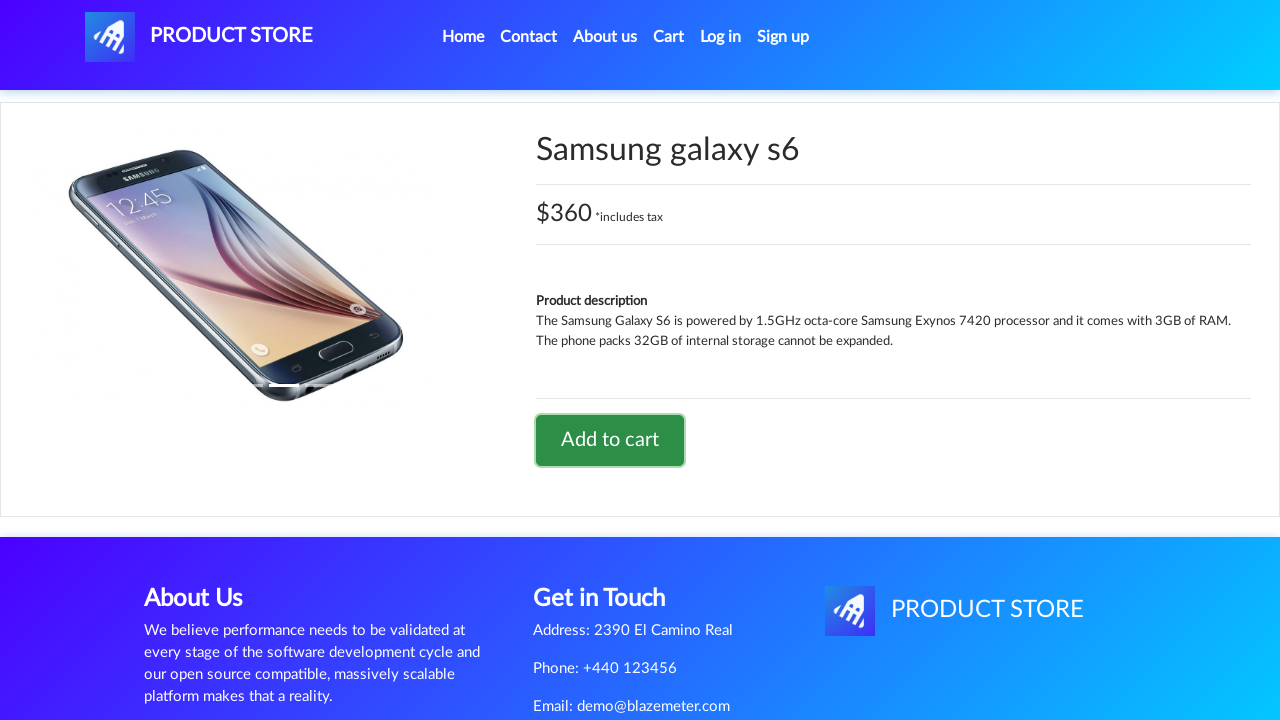

Navigated back to home page at (463, 37) on a.nav-link[href='index.html']
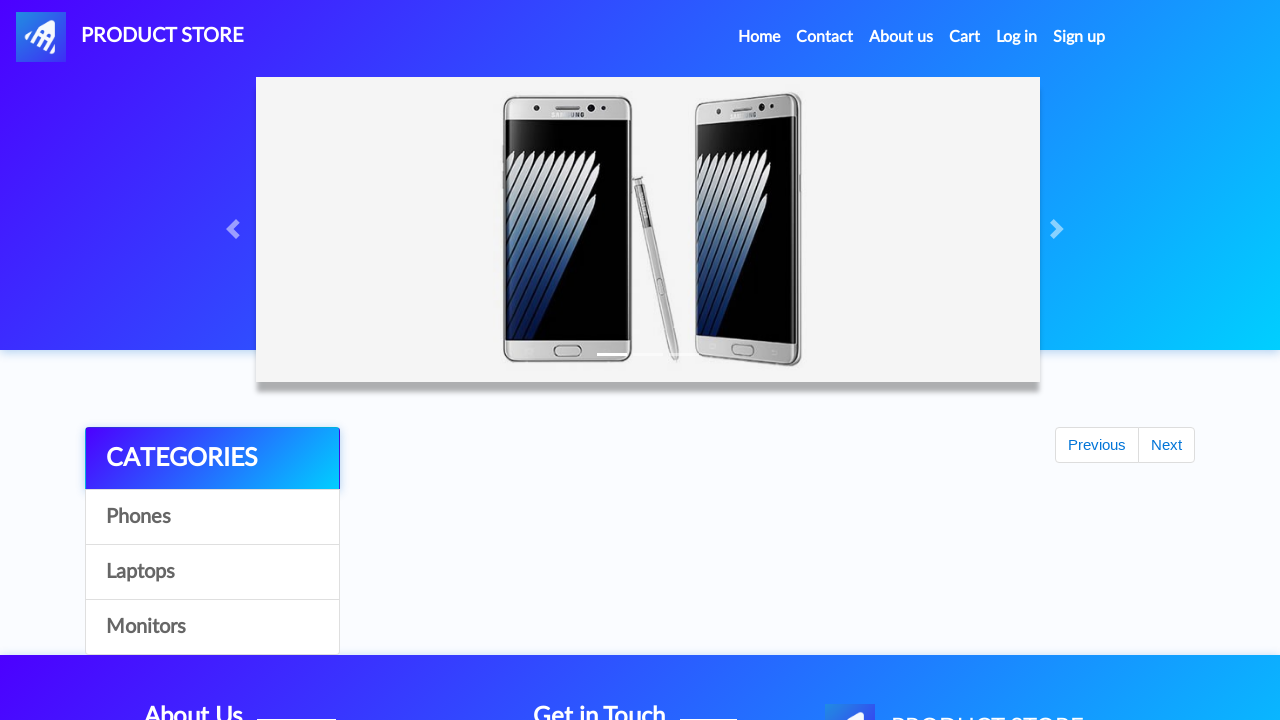

Waited for home page to load
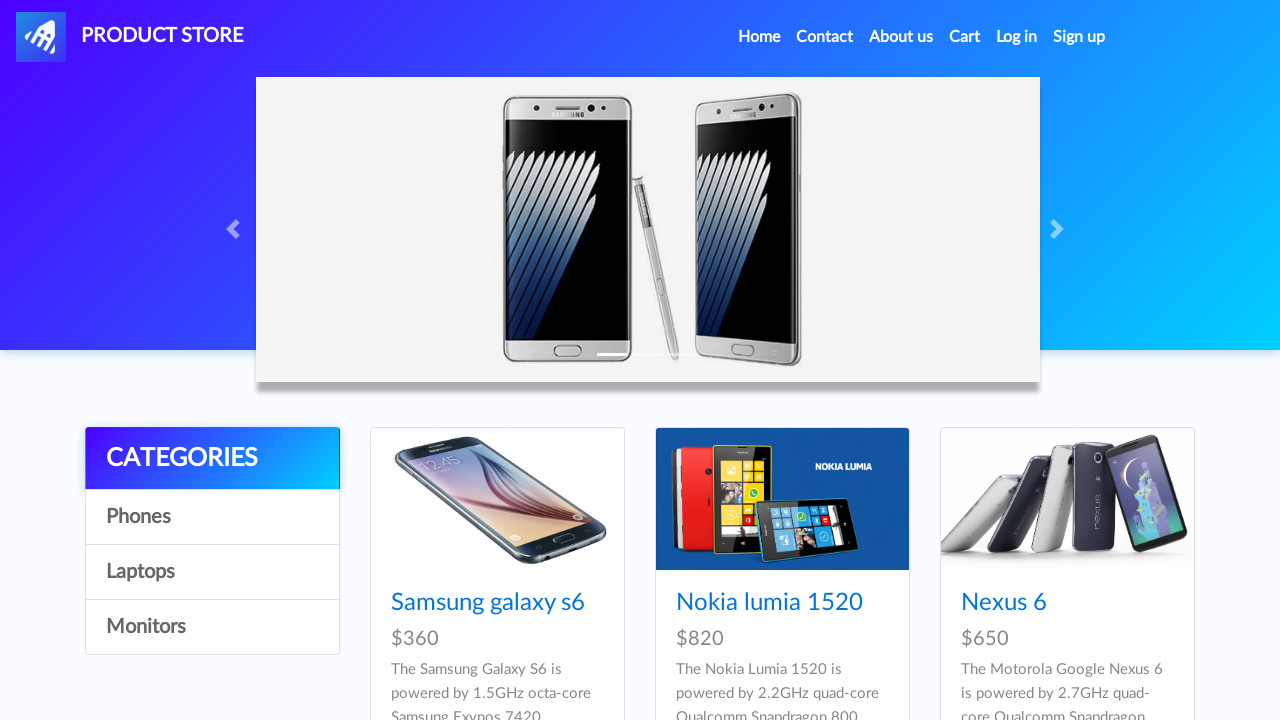

Clicked on Nokia Lumia 1520 product at (782, 499) on a[href='prod.html?idp_=2']
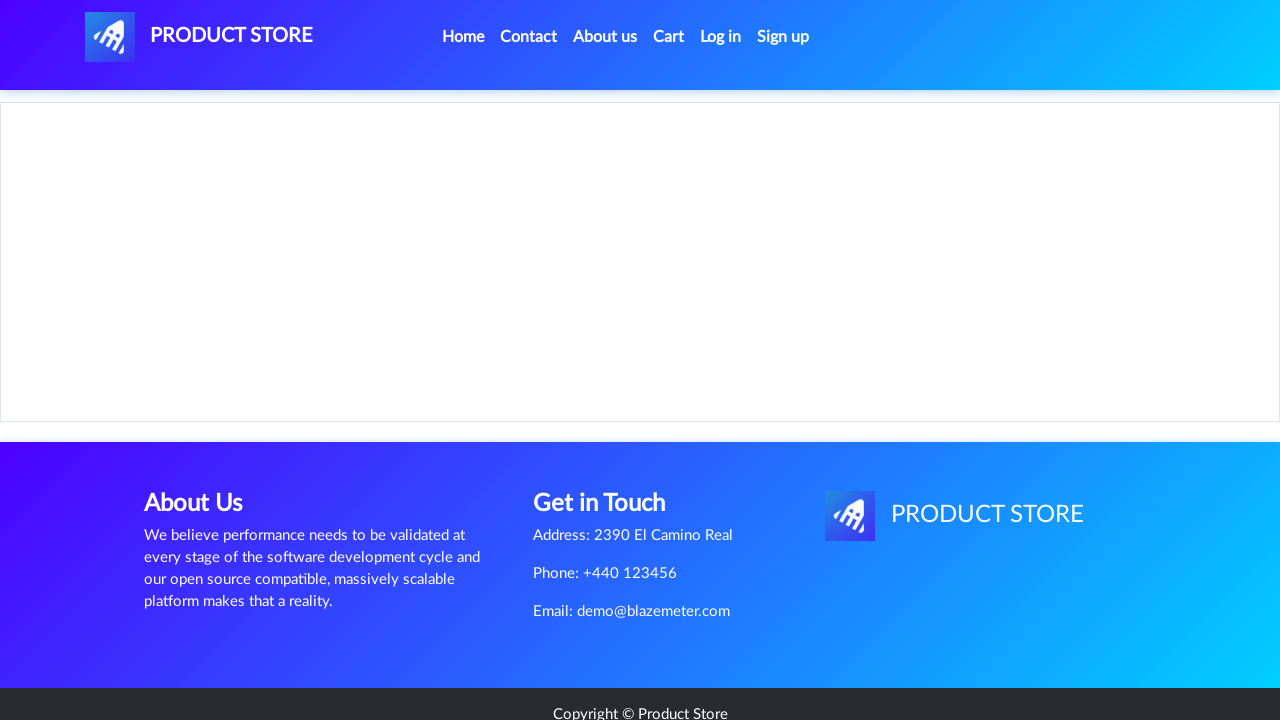

Clicked Add to cart button for second product at (610, 440) on a.btn.btn-success.btn-lg
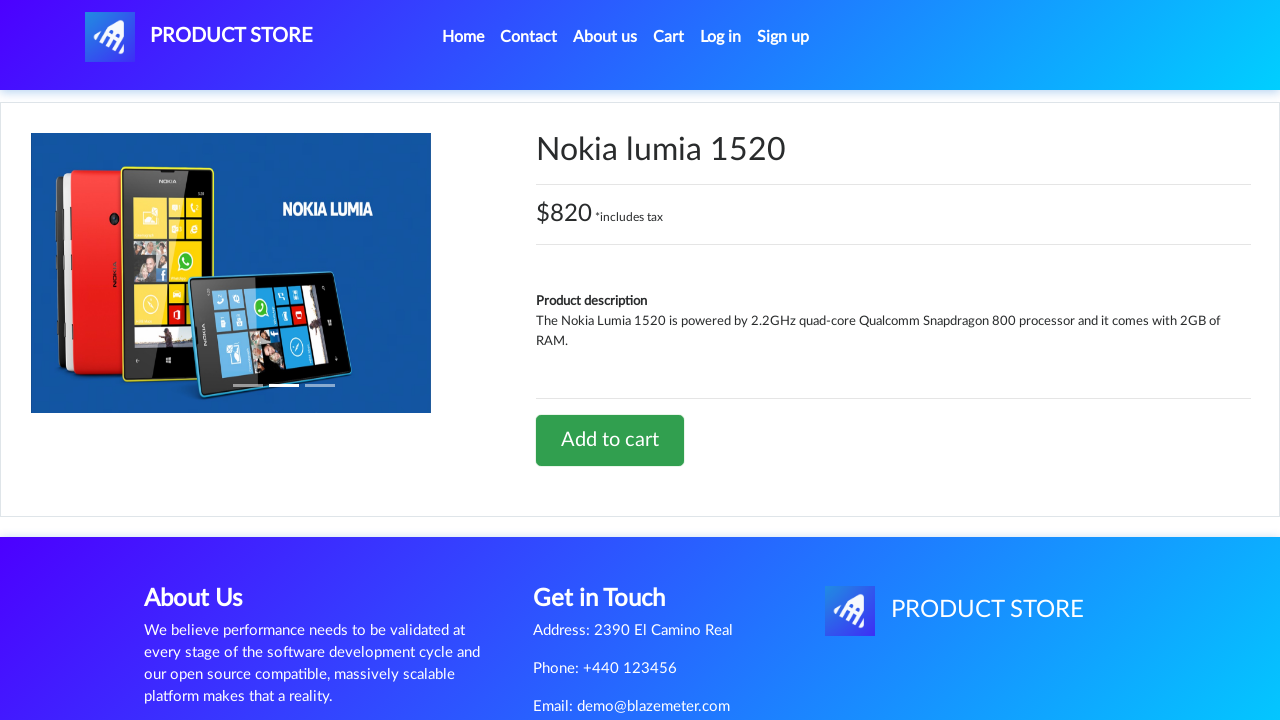

Waited for second product to be added to cart
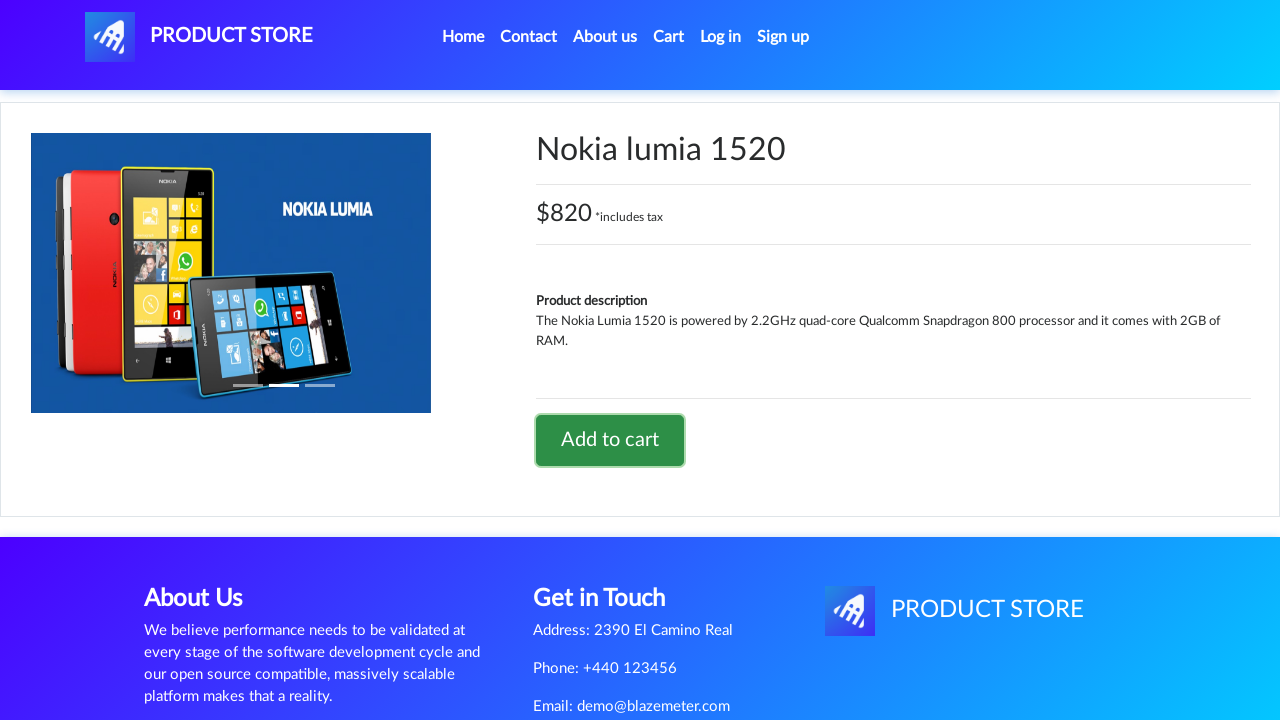

Navigated to shopping cart at (669, 37) on a#cartur
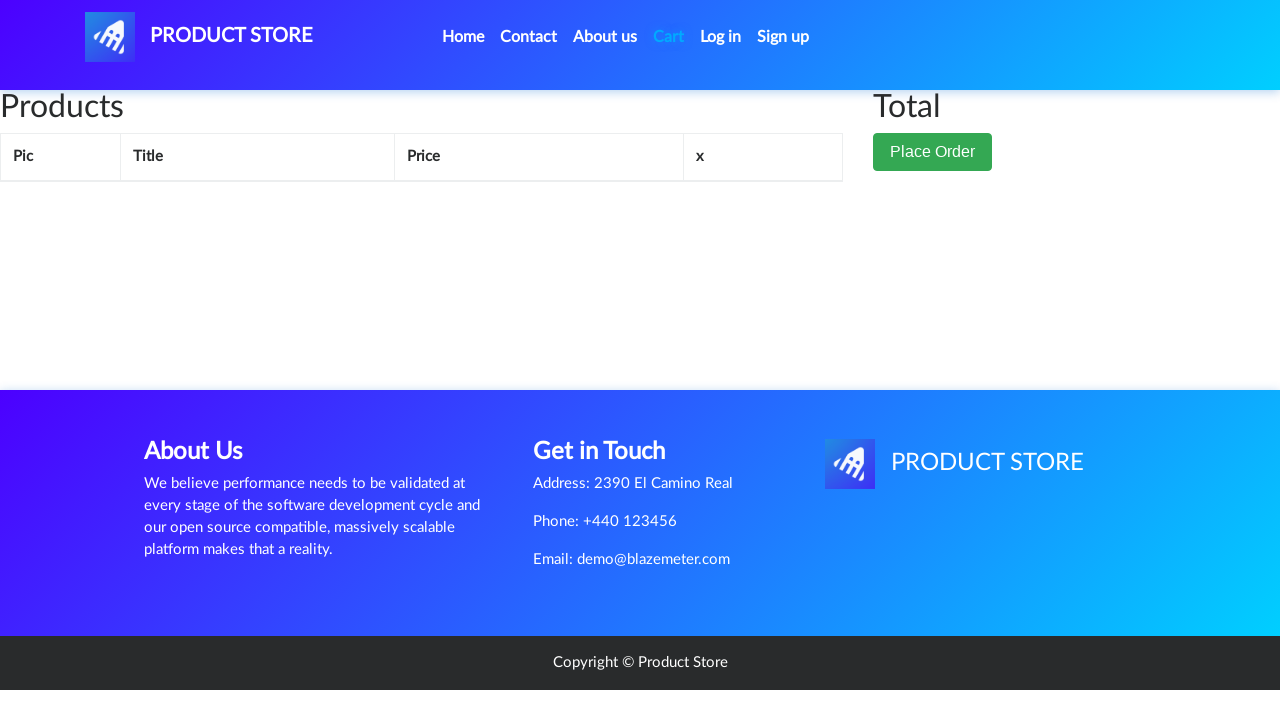

Waited for cart page to load
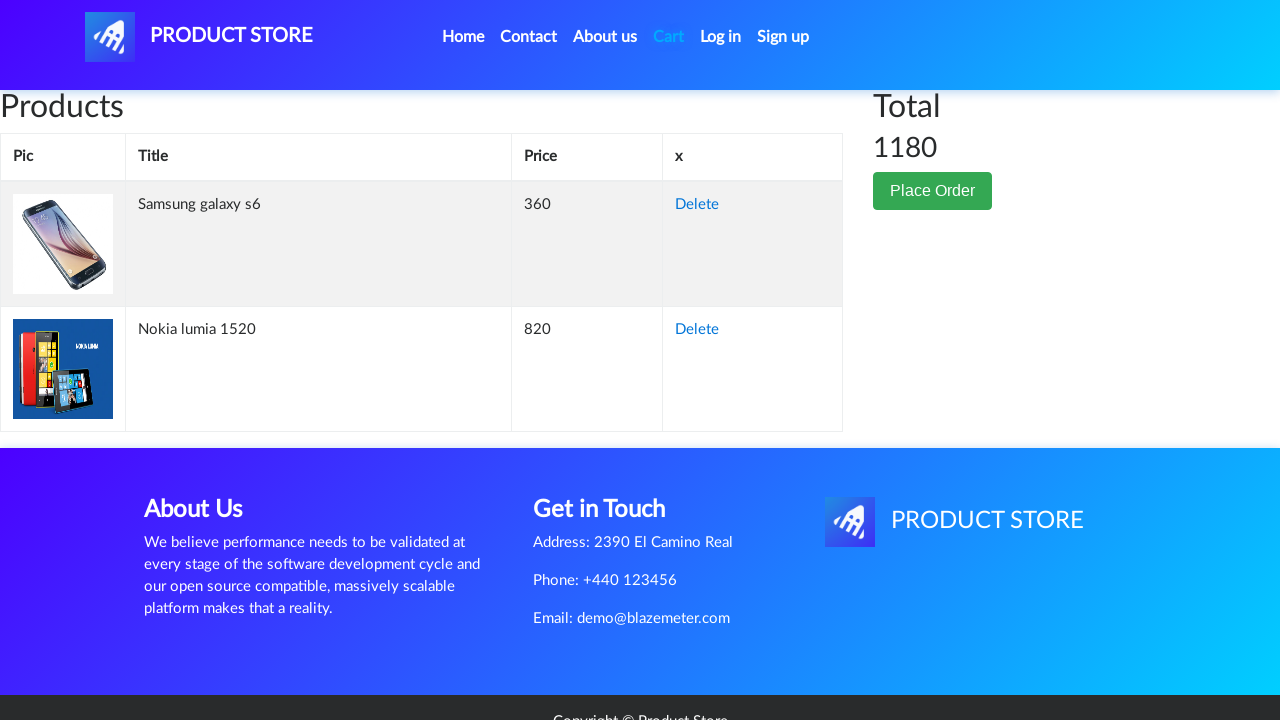

Clicked Place Order button at (933, 191) on button[data-target='#orderModal']
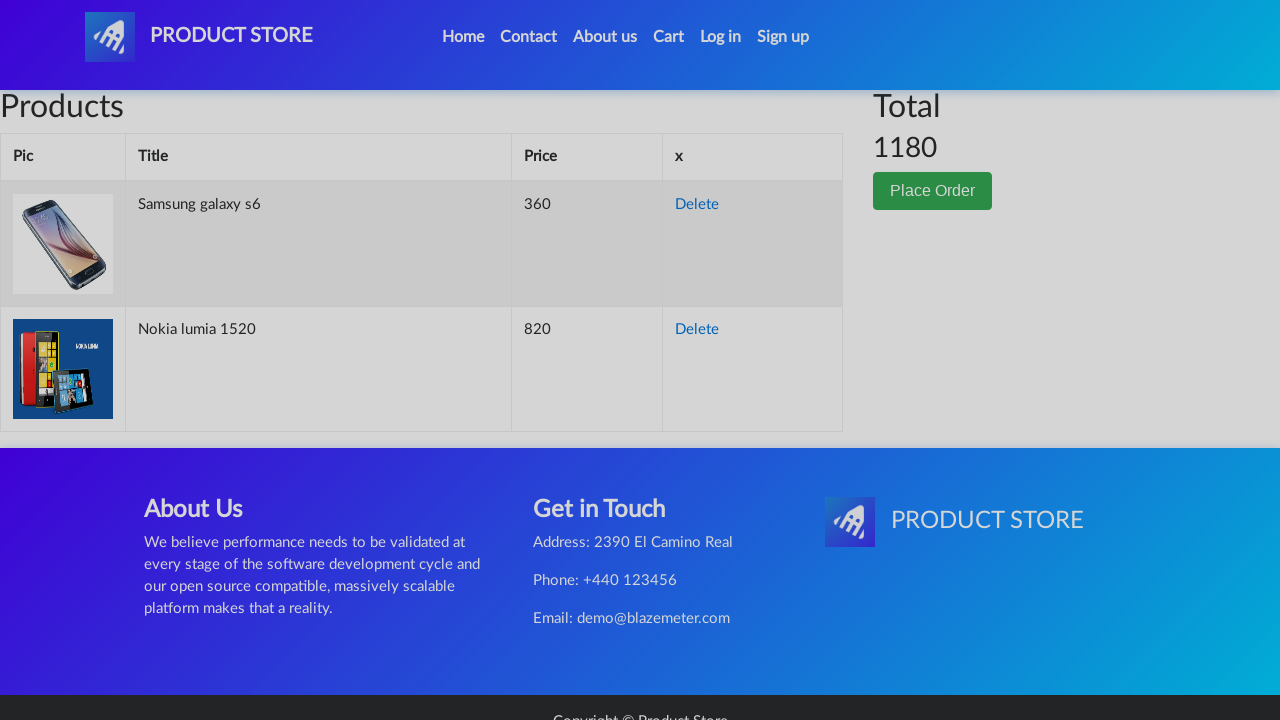

Order modal appeared
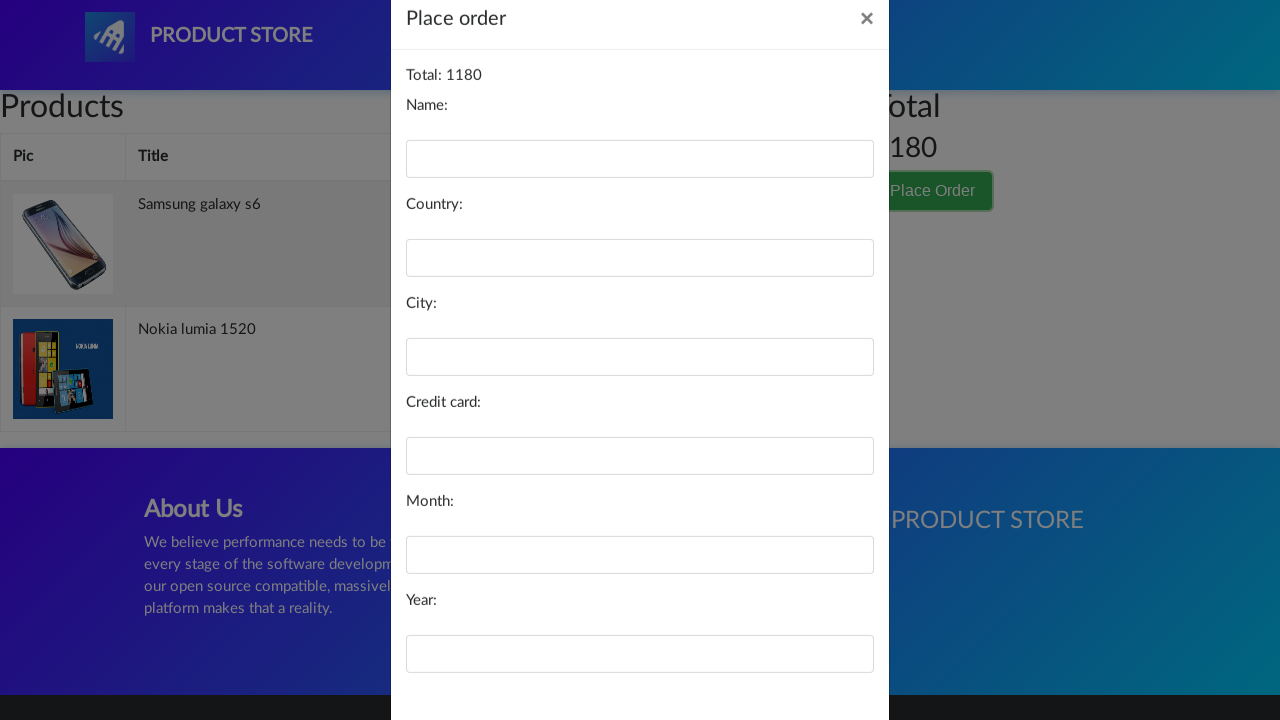

Filled customer name field with 'Maria Garcia' on #name
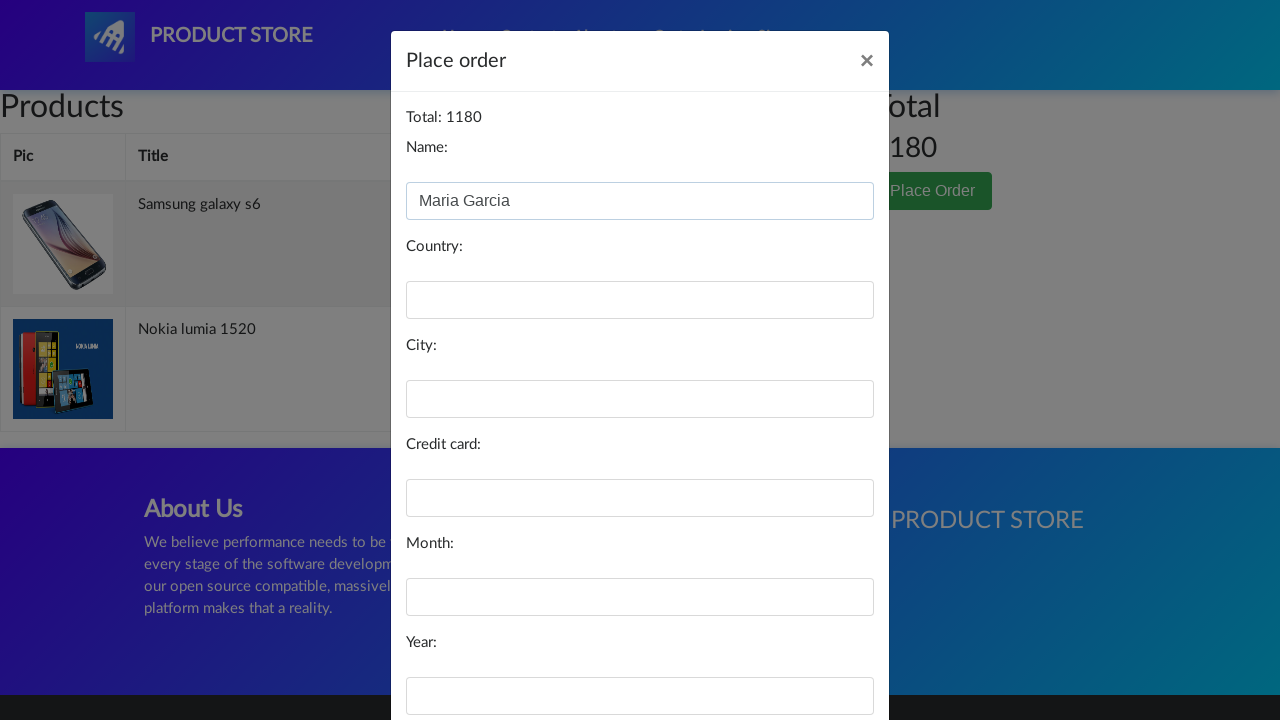

Filled country field with 'Canada' on #country
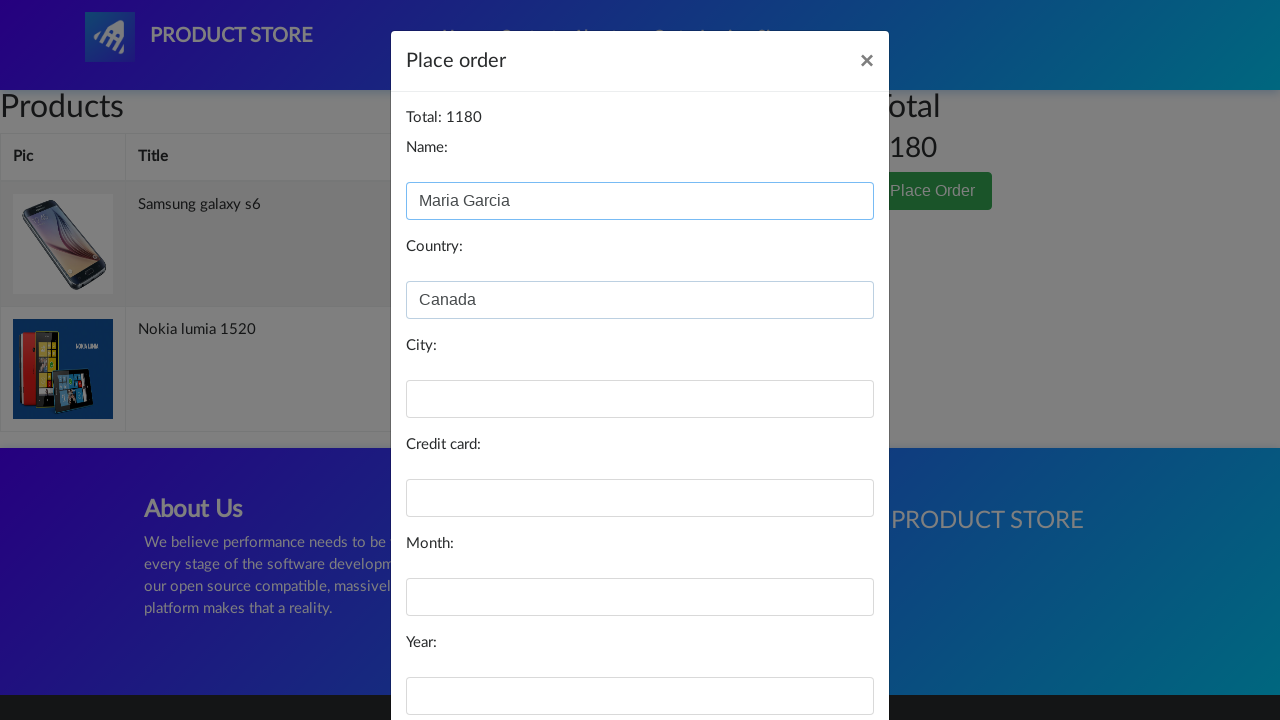

Filled city field with 'Toronto' on #city
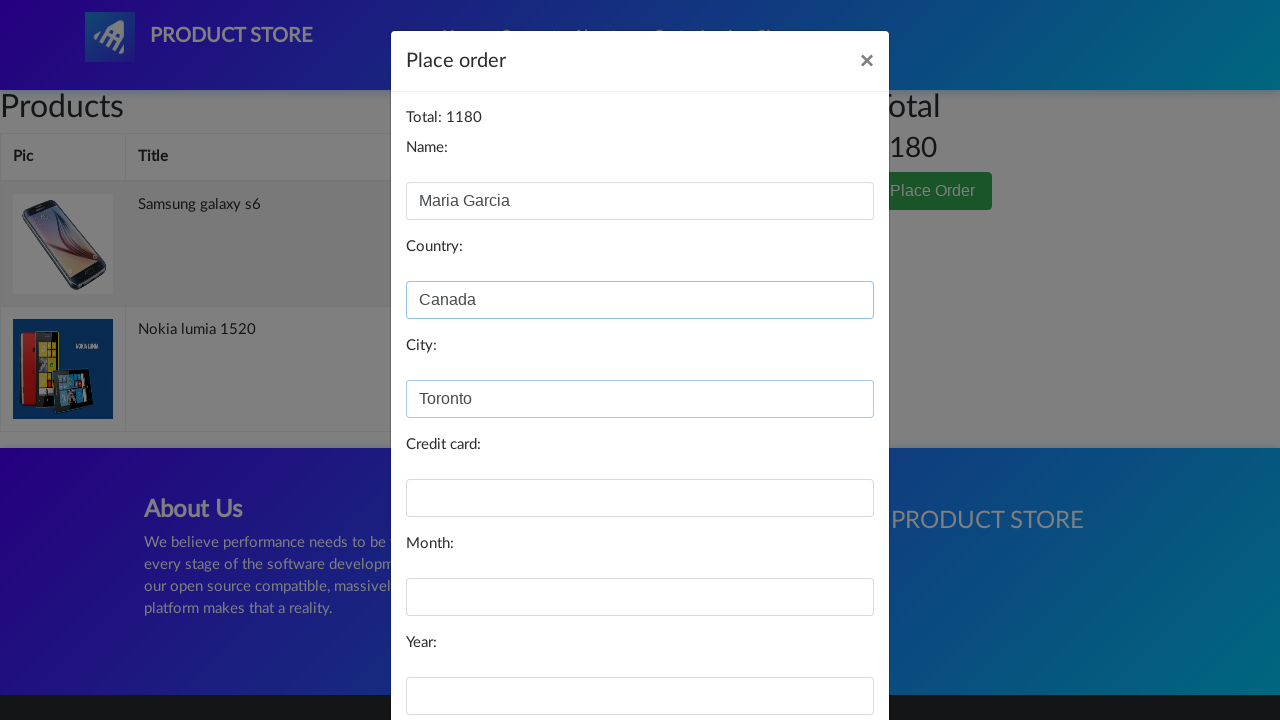

Filled card number field with test card number on #card
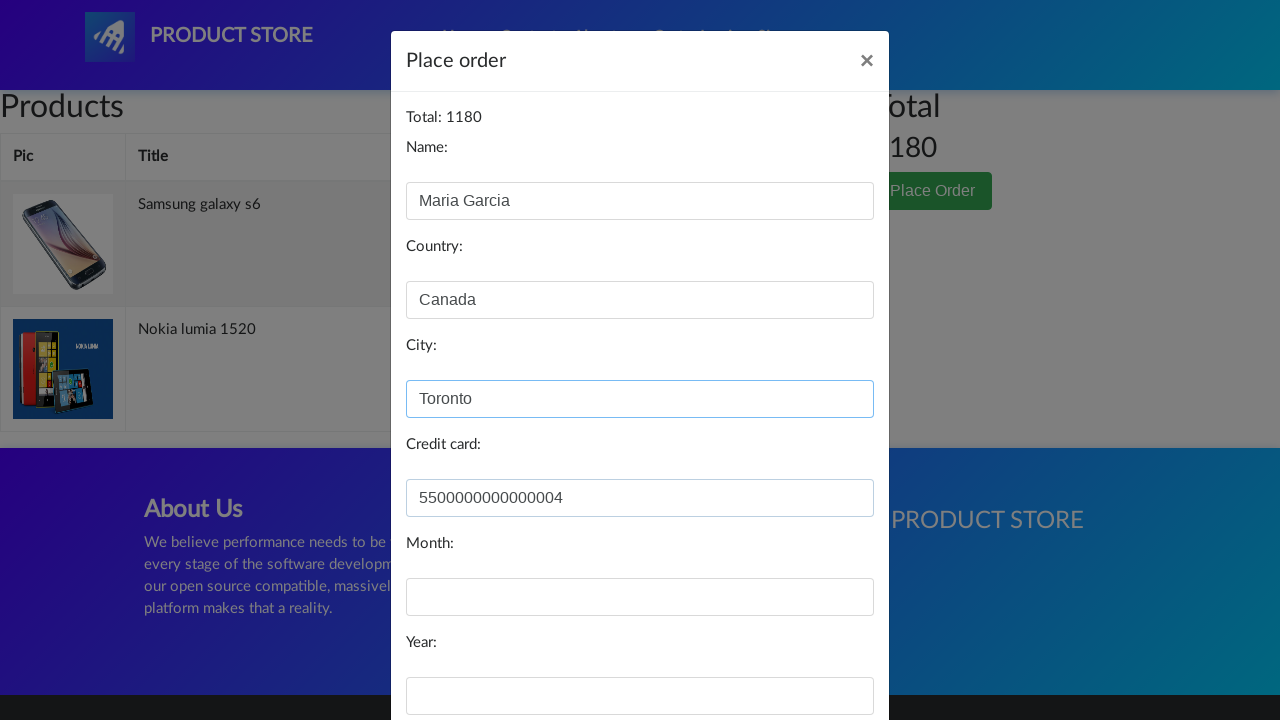

Filled month field with '06' on #month
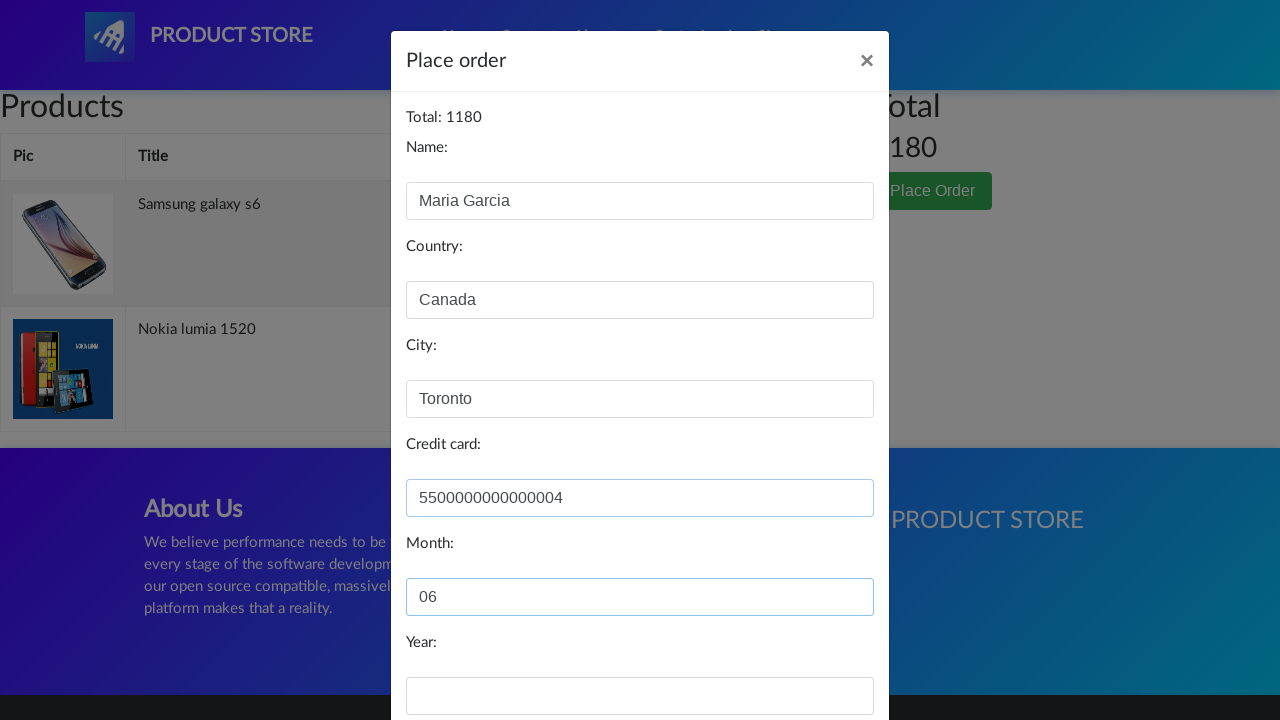

Filled year field with '2026' on #year
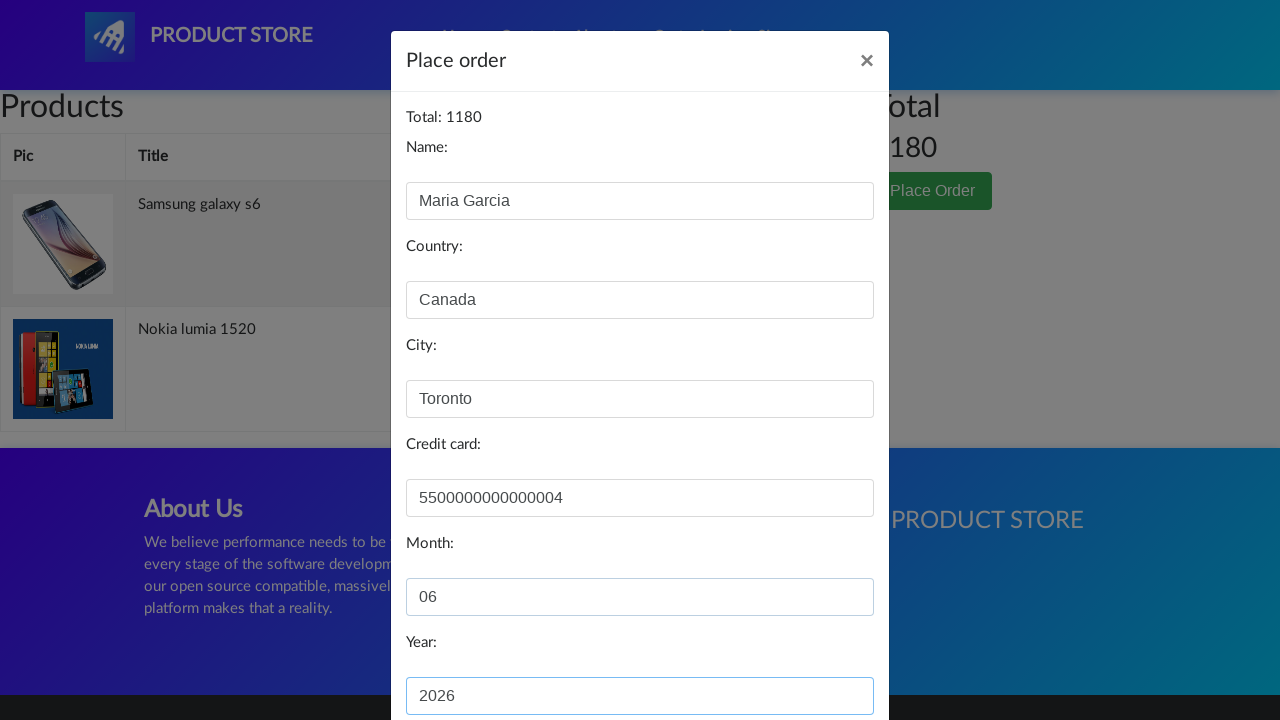

Clicked Purchase button to complete order at (823, 655) on button[onclick='purchaseOrder()']
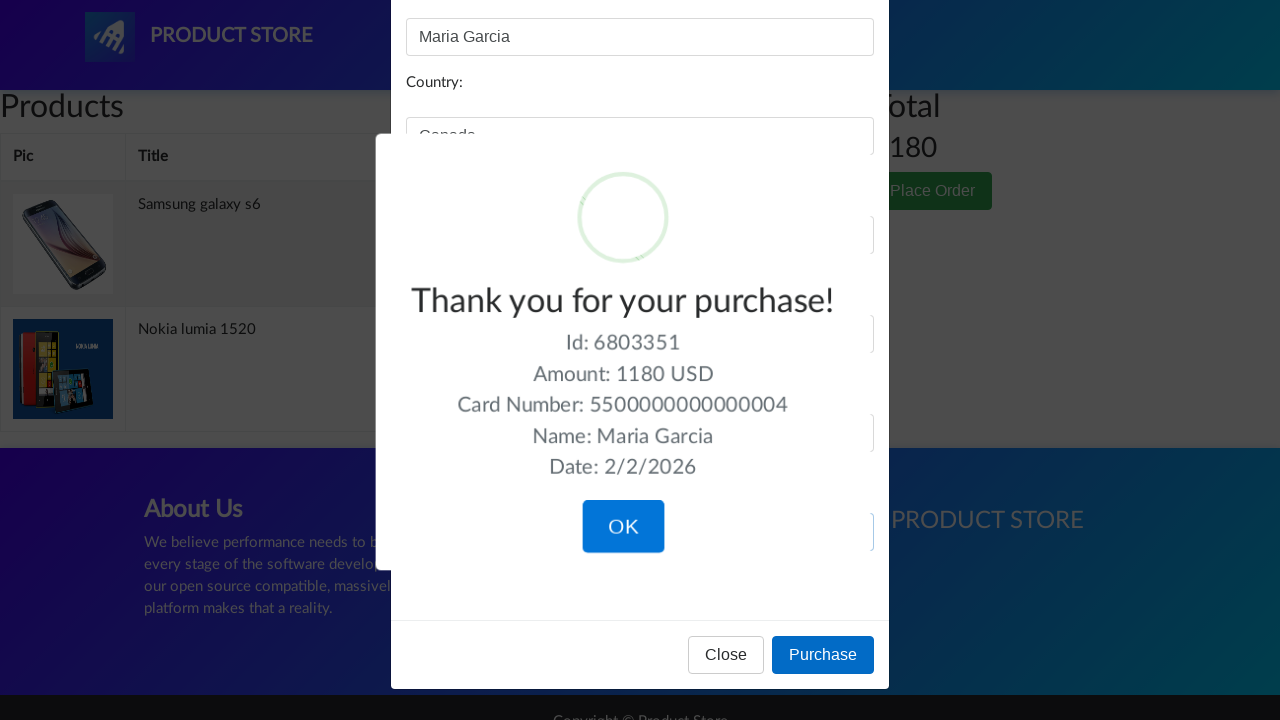

Order confirmation alert appeared
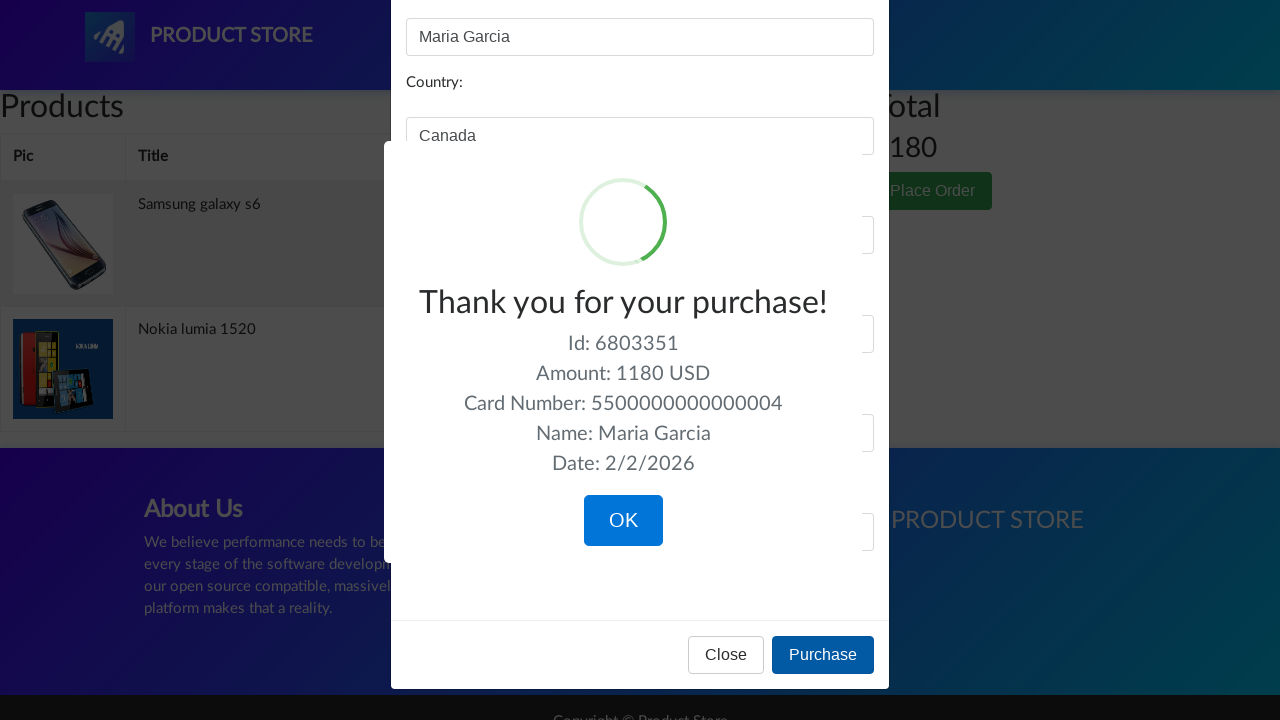

Retrieved confirmation text from order confirmation
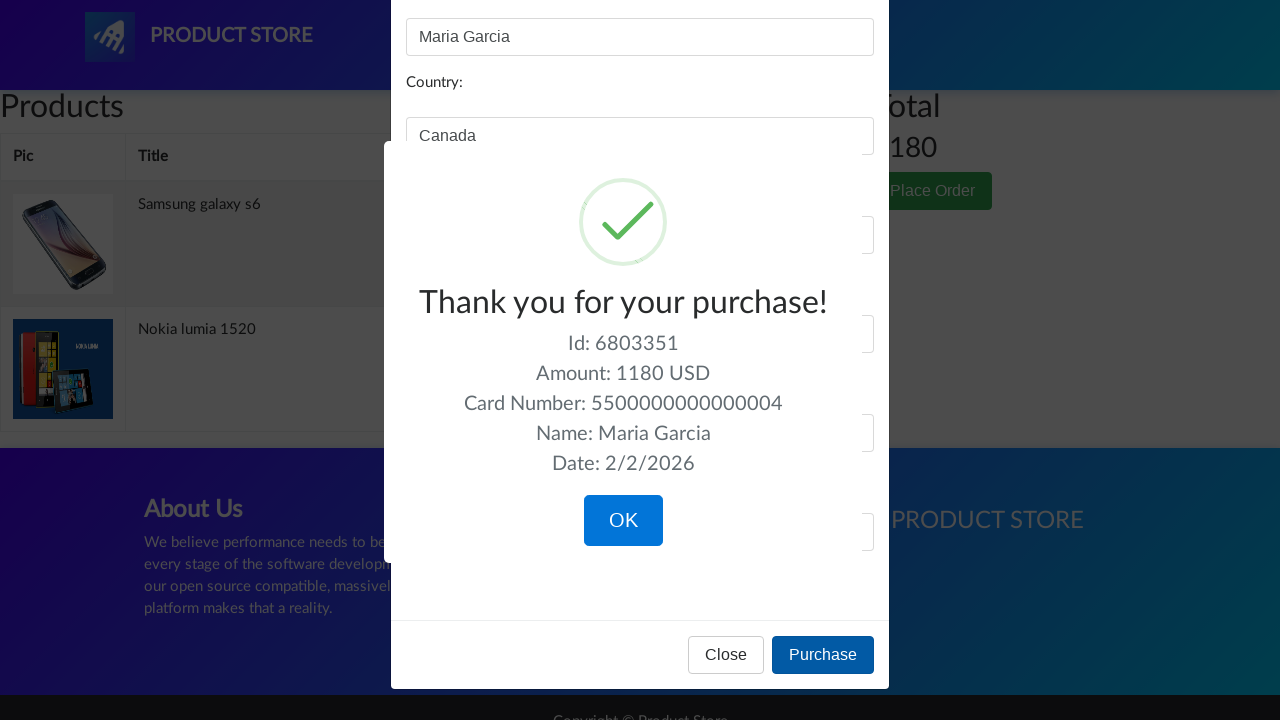

Verified confirmation includes customer name or card number
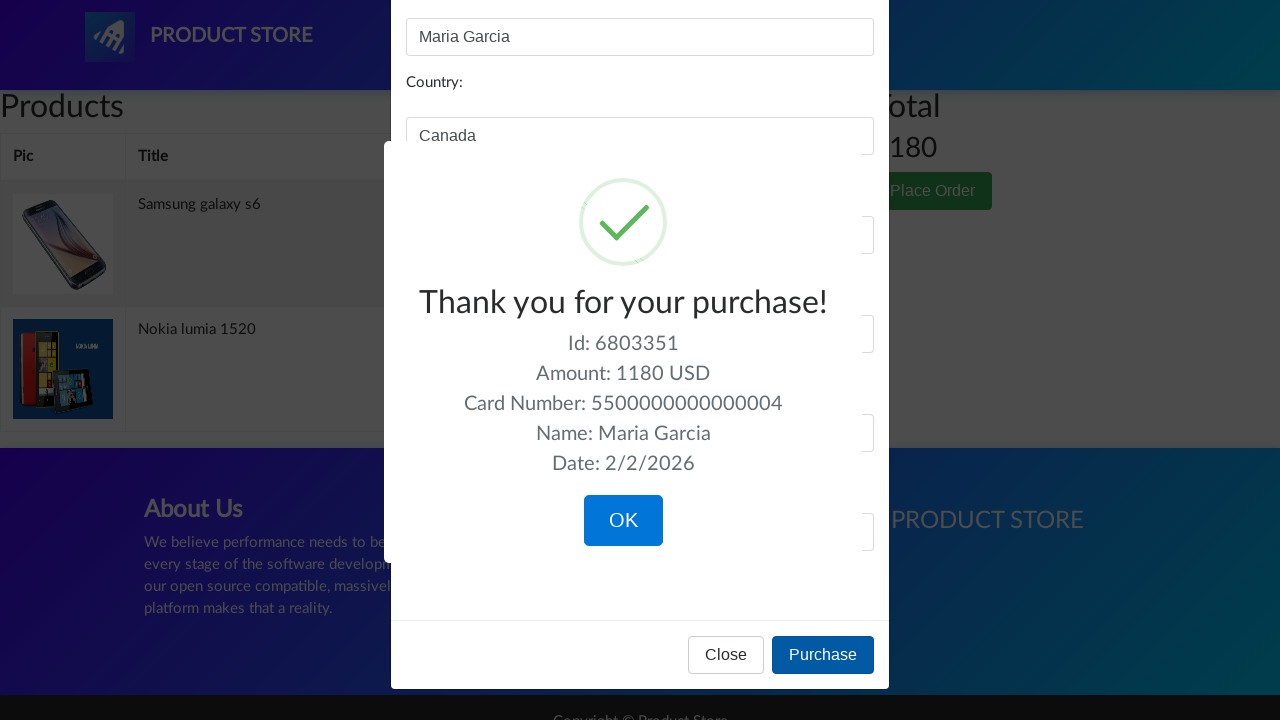

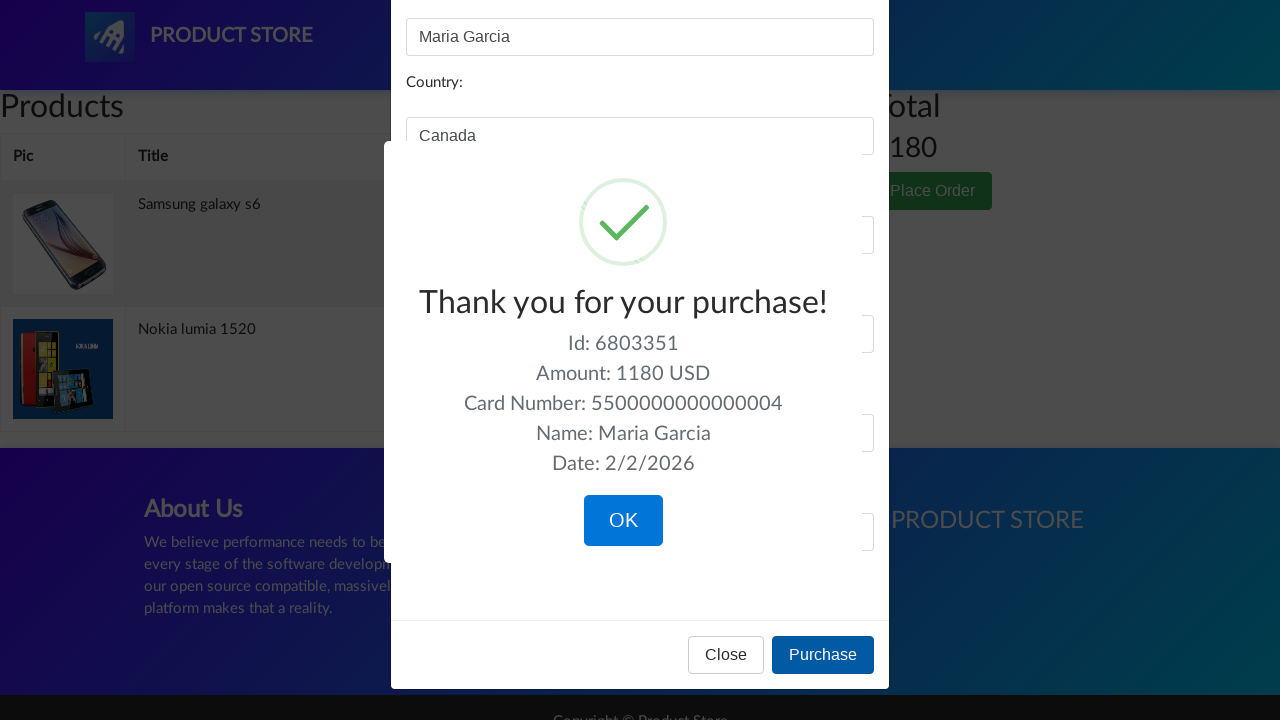